Verifies that the header logo image exists on the OrangeHRM page and its source URL contains "logo.png"

Starting URL: http://alchemy.hguy.co/orangehrm

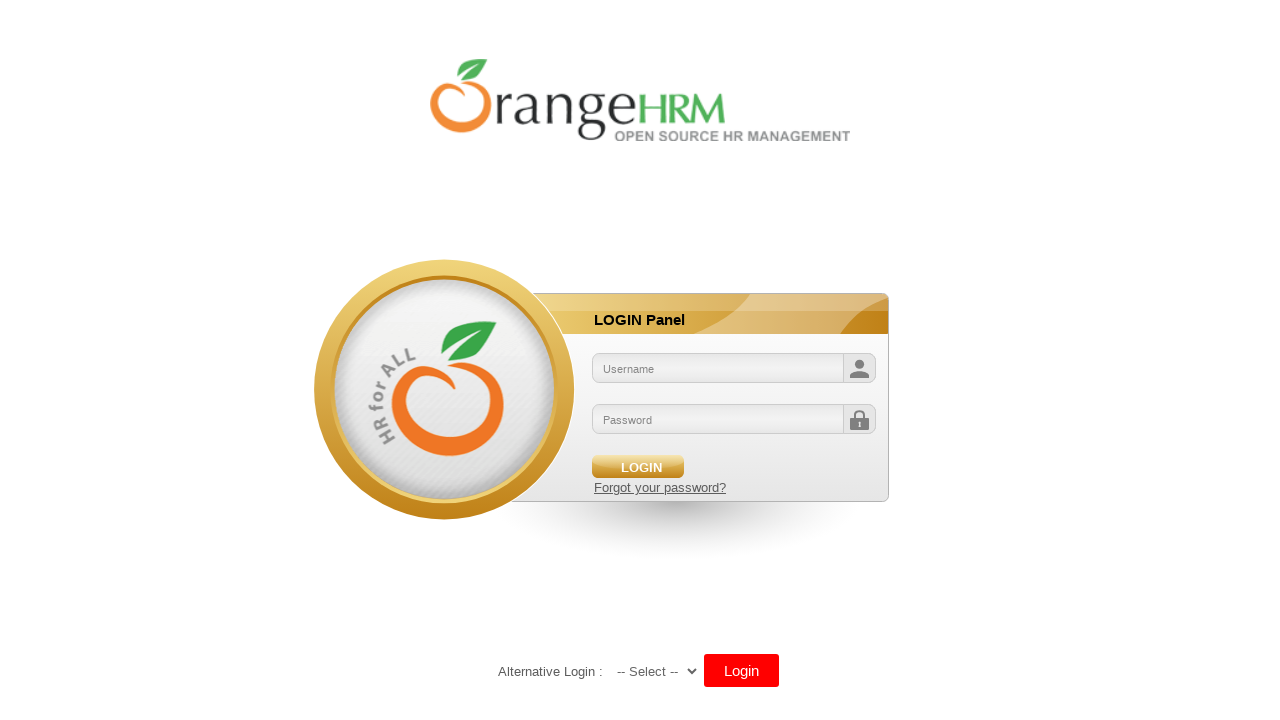

Located and waited for header logo image element
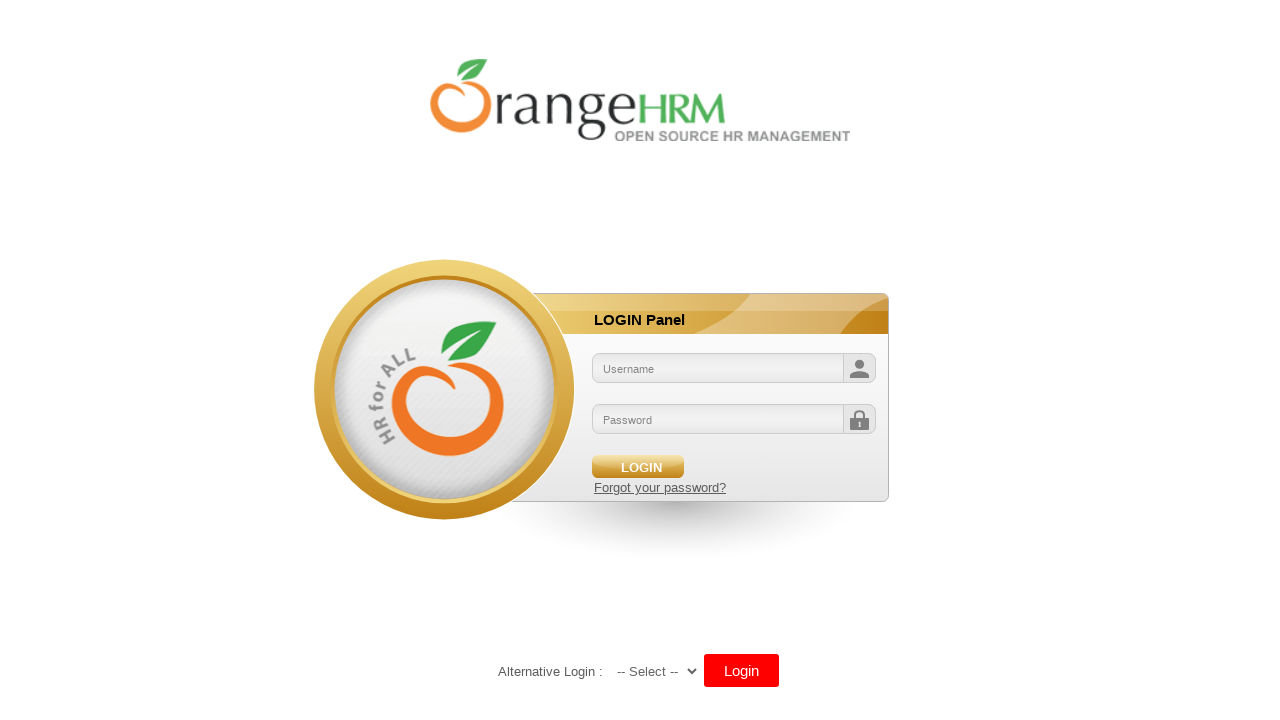

Retrieved header image URL: /orangehrm/symfony/web/webres_5d69118beeec64.10301452/themes/default/images/login/logo.png
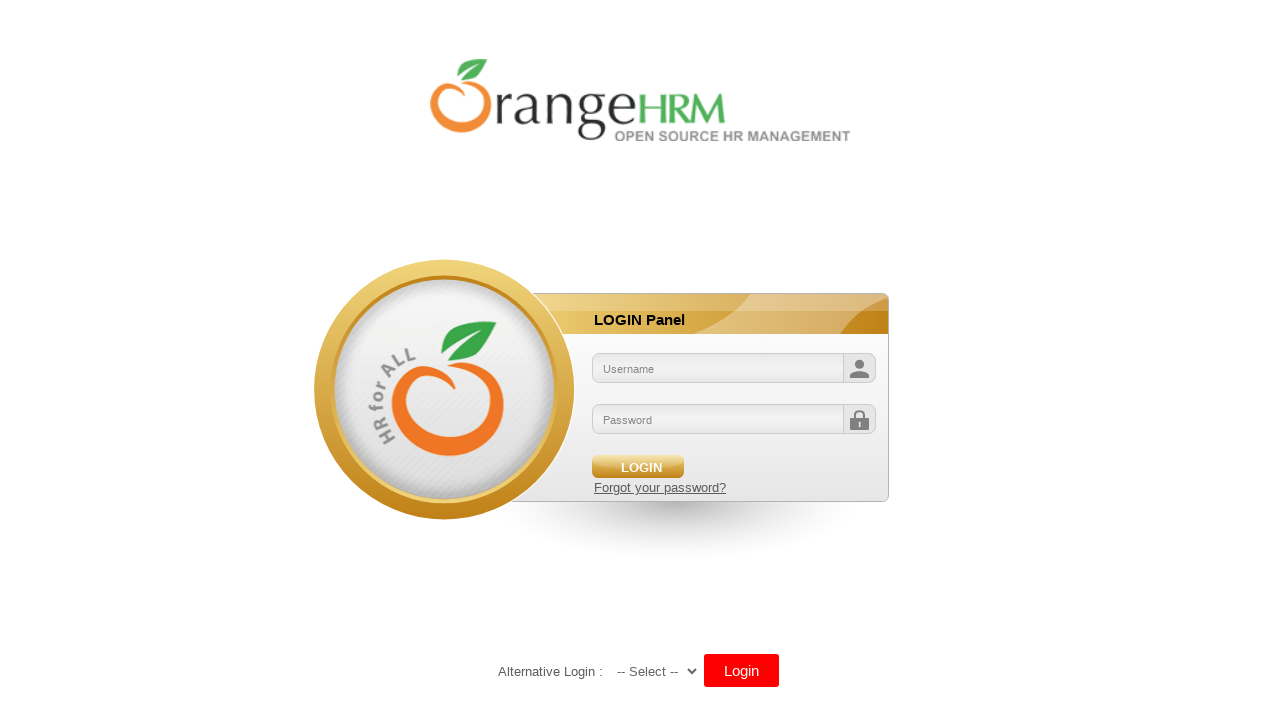

Verified that header image URL contains 'logo.png'
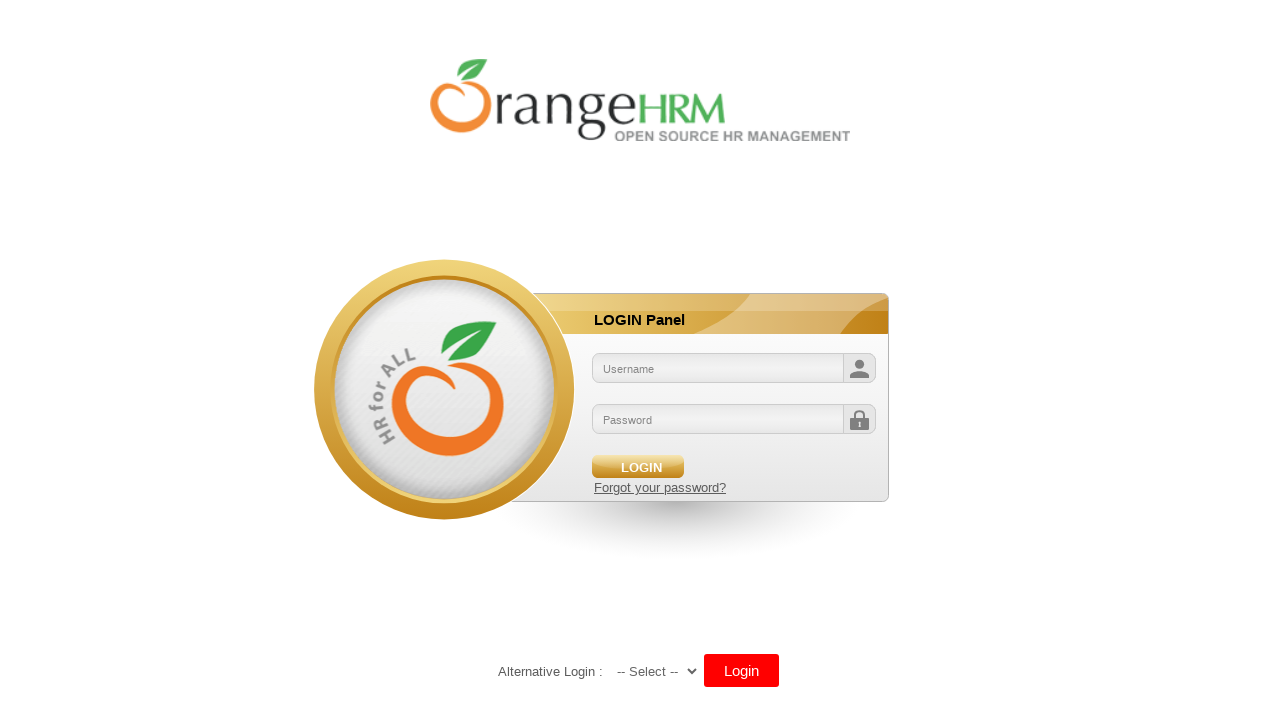

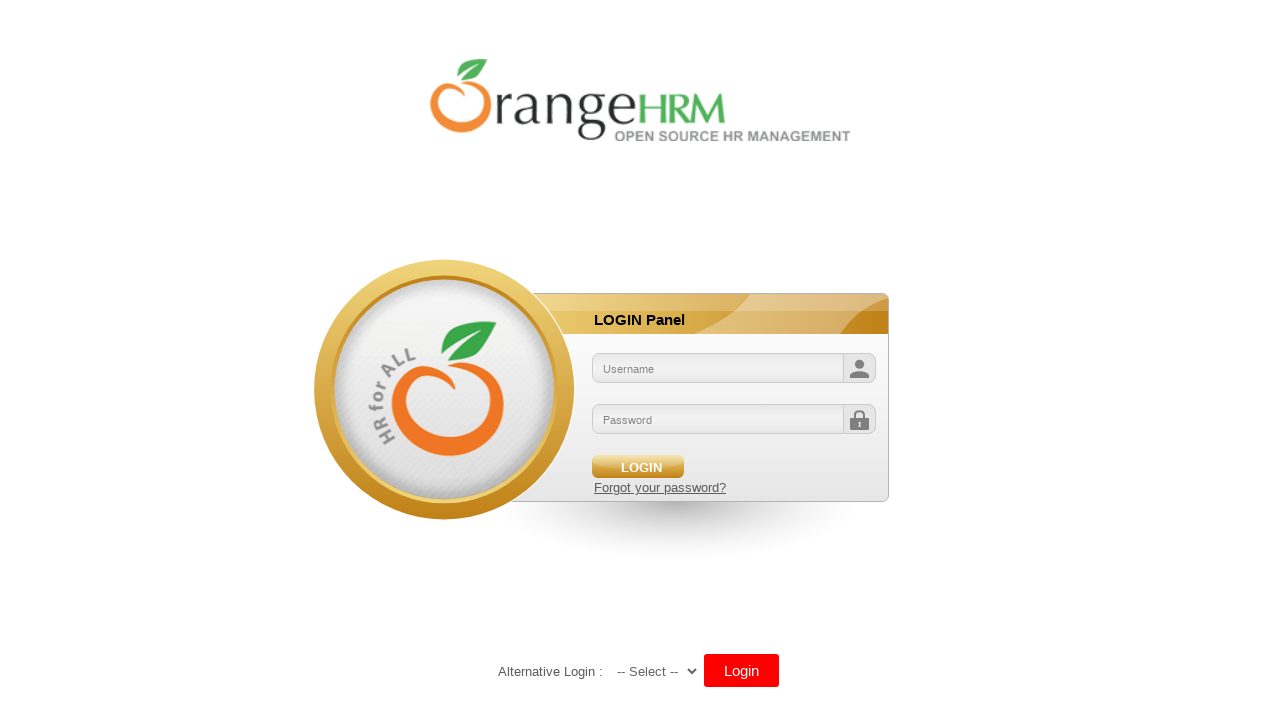